Tests that clicking Clear completed removes completed items from the list

Starting URL: https://demo.playwright.dev/todomvc

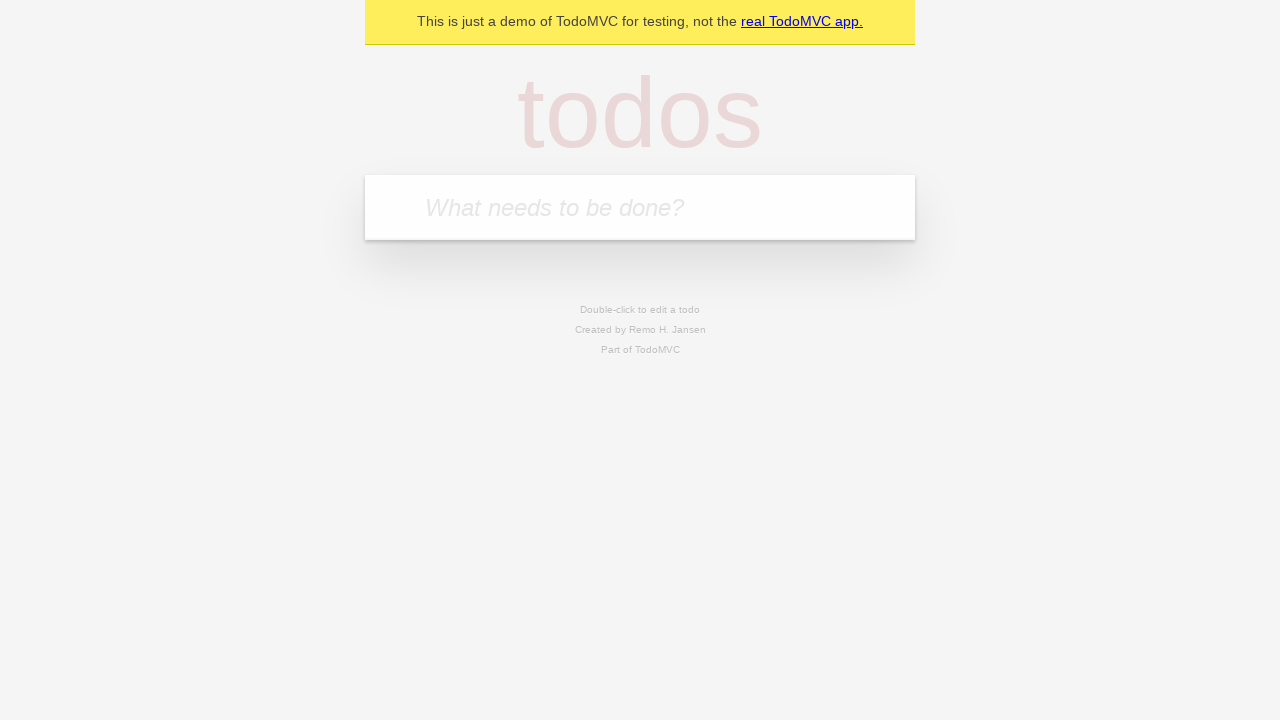

Filled todo input with 'buy some cheese' on internal:attr=[placeholder="What needs to be done?"i]
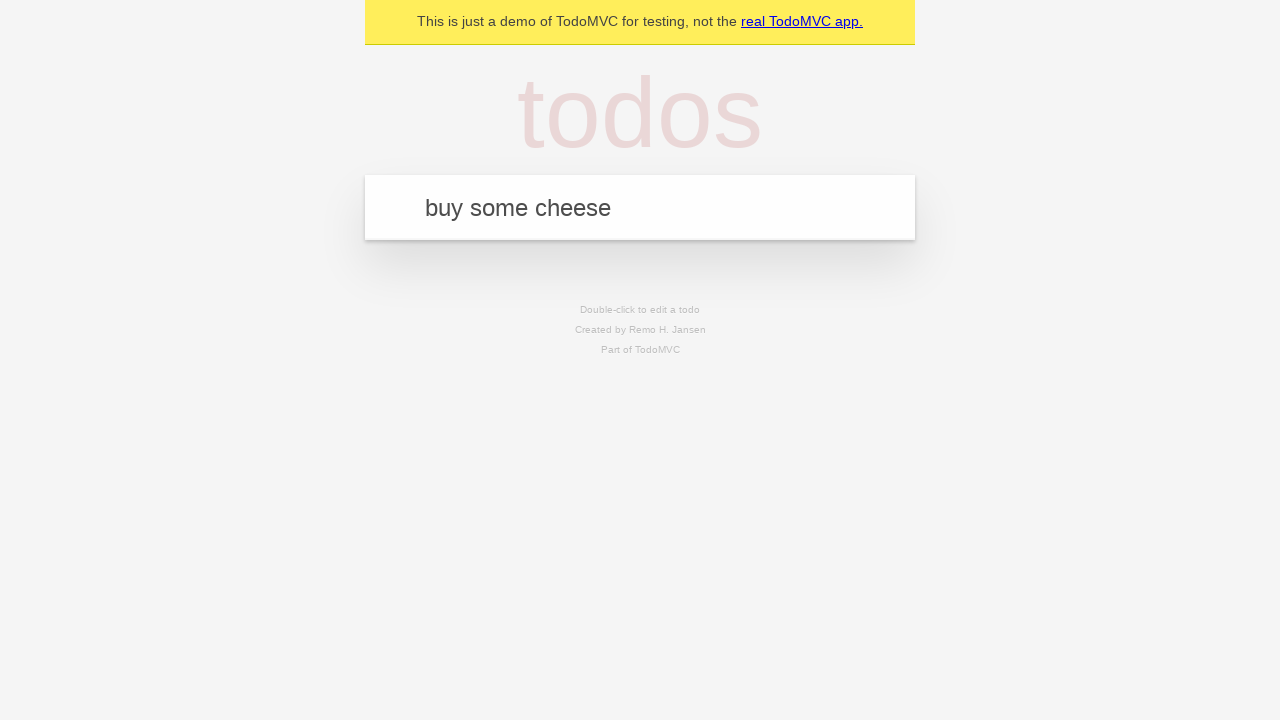

Pressed Enter to add first todo item on internal:attr=[placeholder="What needs to be done?"i]
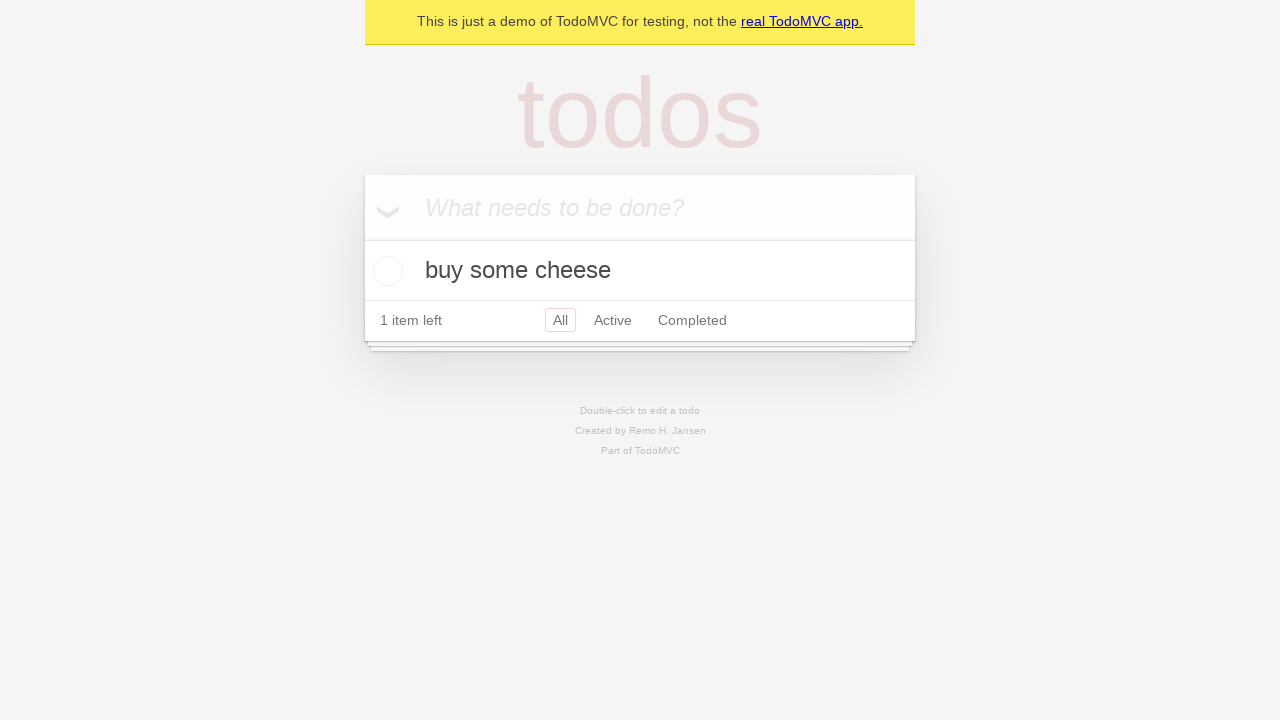

Filled todo input with 'feed the cat' on internal:attr=[placeholder="What needs to be done?"i]
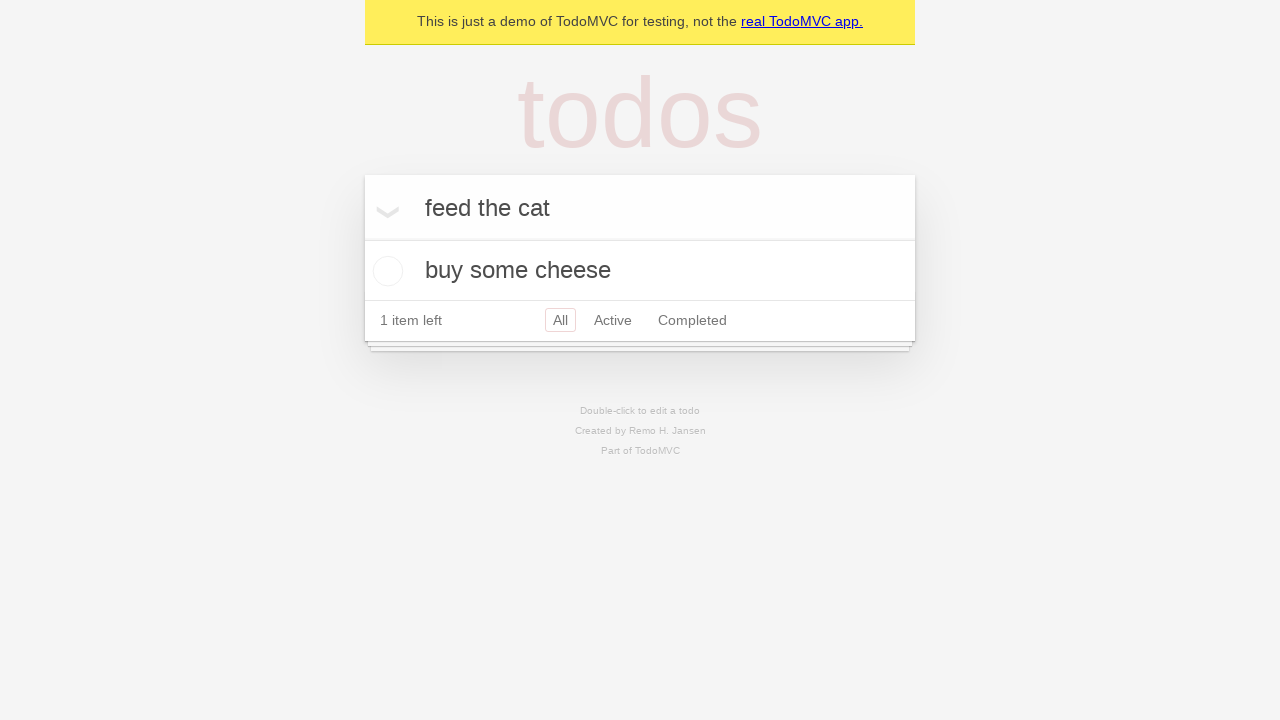

Pressed Enter to add second todo item on internal:attr=[placeholder="What needs to be done?"i]
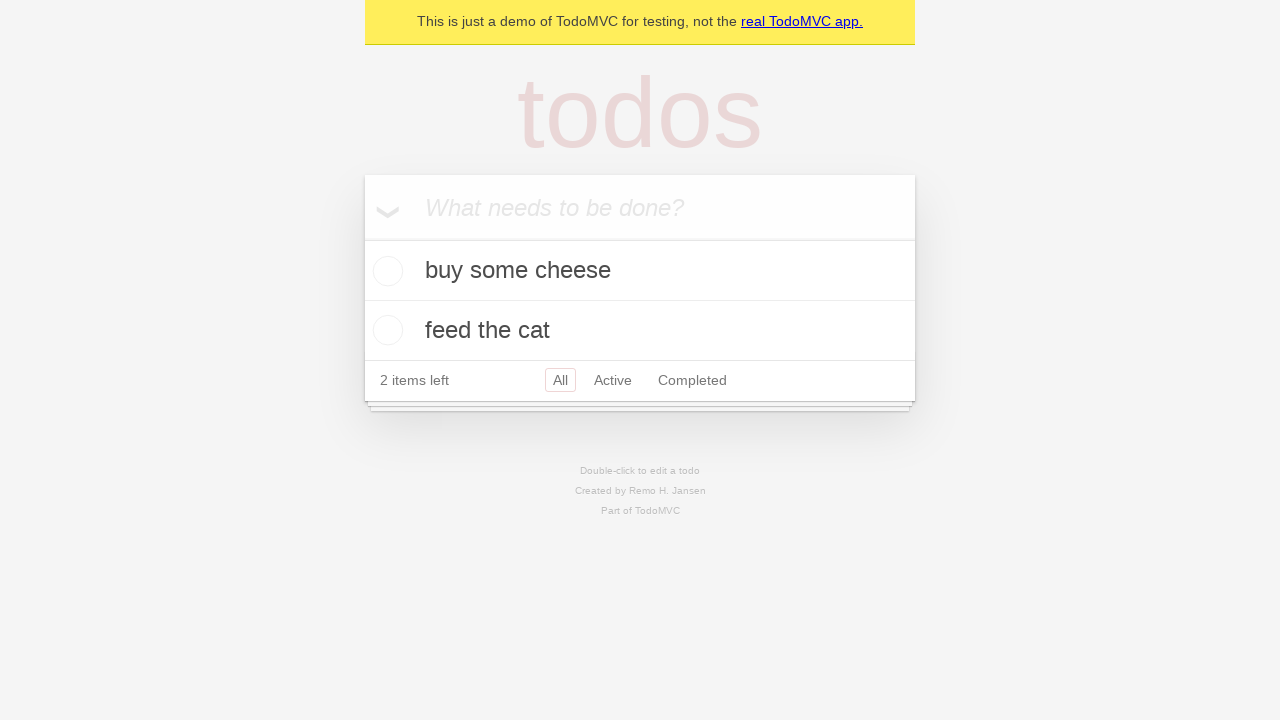

Filled todo input with 'book a doctors appointment' on internal:attr=[placeholder="What needs to be done?"i]
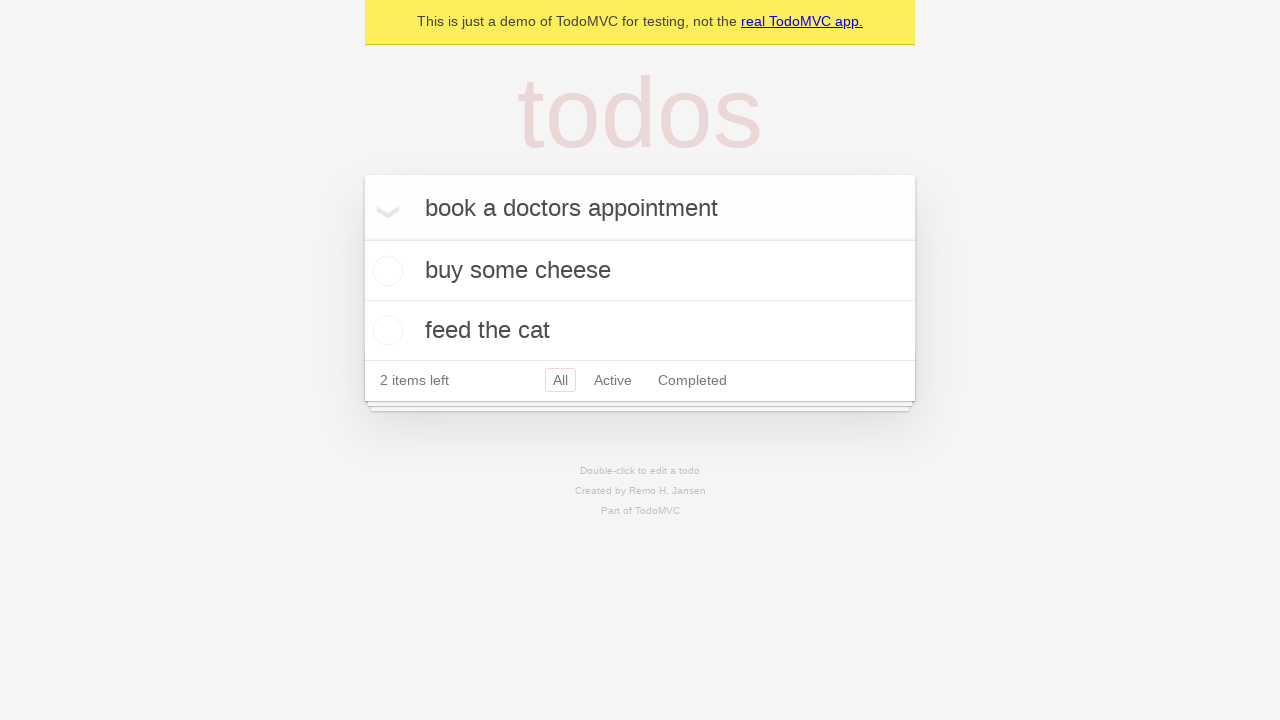

Pressed Enter to add third todo item on internal:attr=[placeholder="What needs to be done?"i]
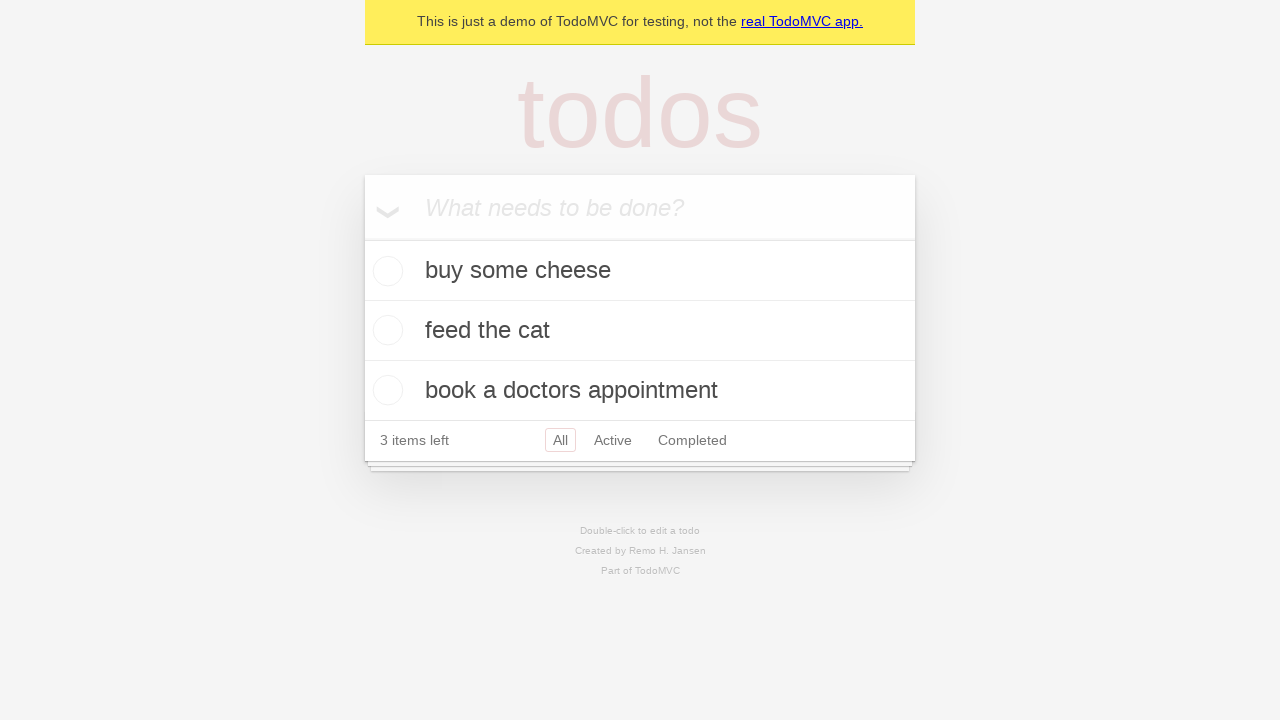

Checked the second todo item to mark it as completed at (385, 330) on internal:testid=[data-testid="todo-item"s] >> nth=1 >> internal:role=checkbox
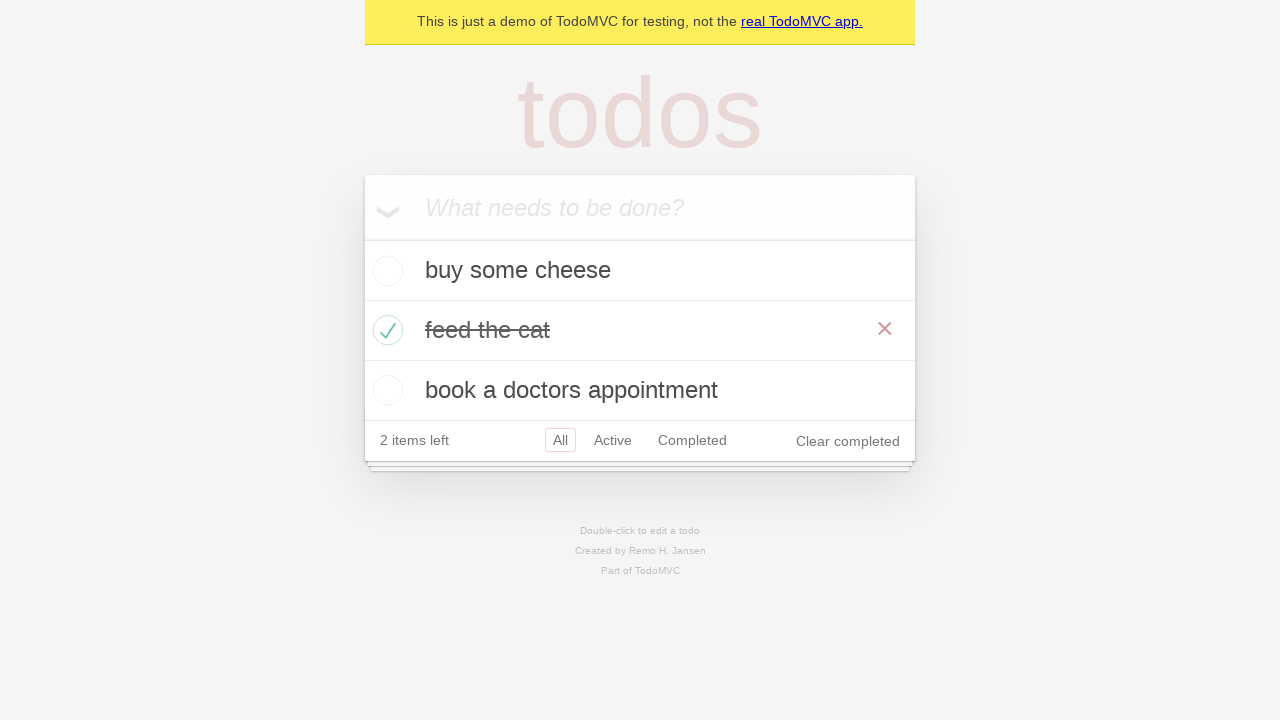

Clicked 'Clear completed' button to remove completed items at (848, 441) on internal:role=button[name="Clear completed"i]
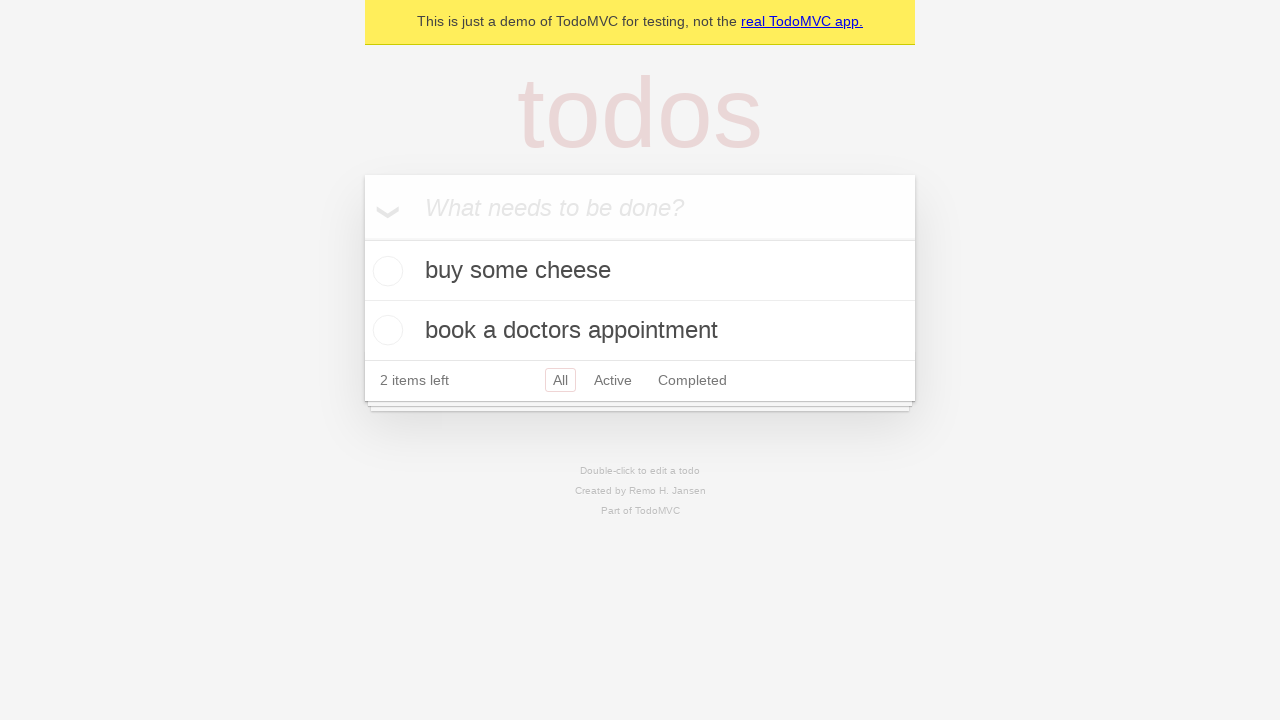

Verified remaining todo items are displayed
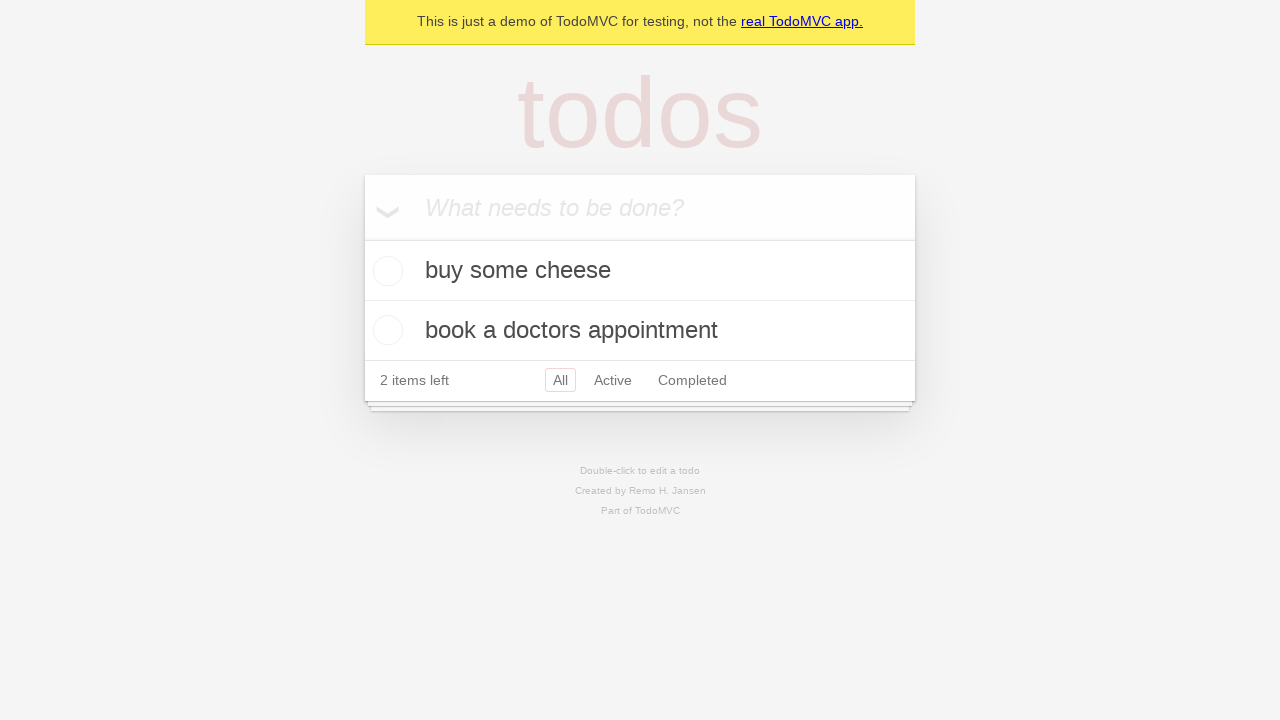

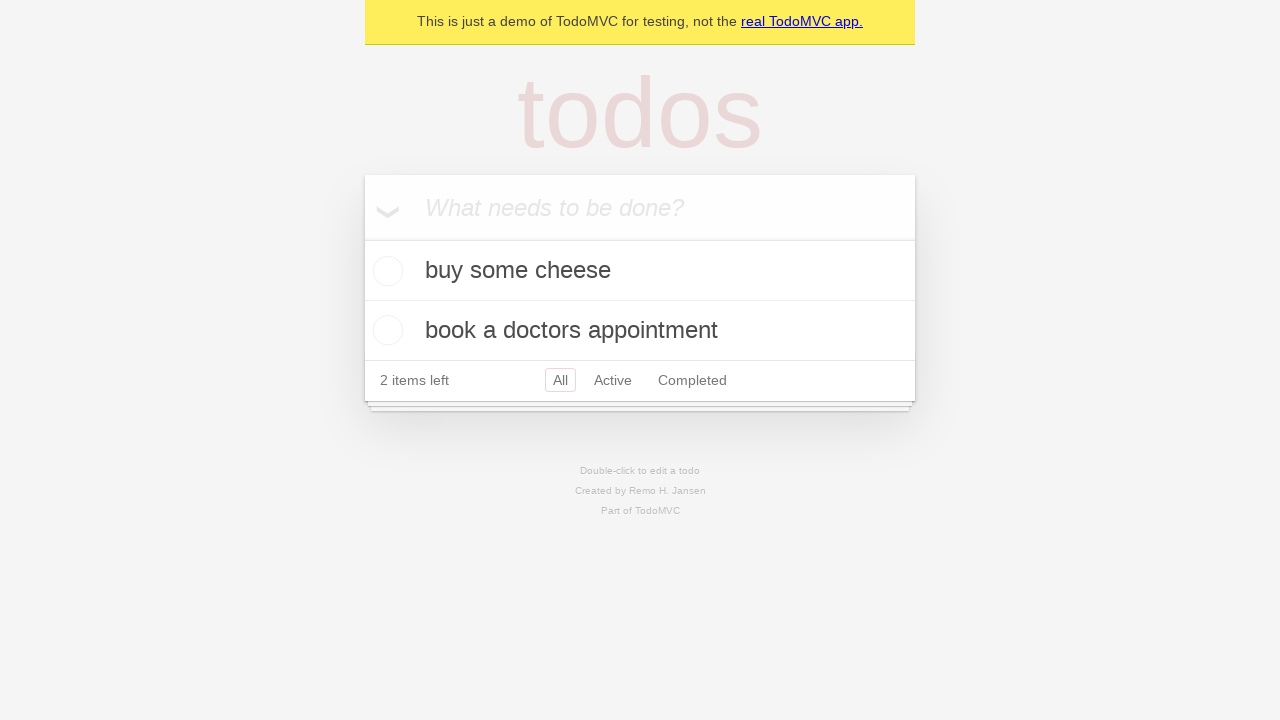